Tests file upload functionality on a practice form by scrolling to the upload button and uploading a file using Playwright's native file chooser handling.

Starting URL: https://demoqa.com/automation-practice-form

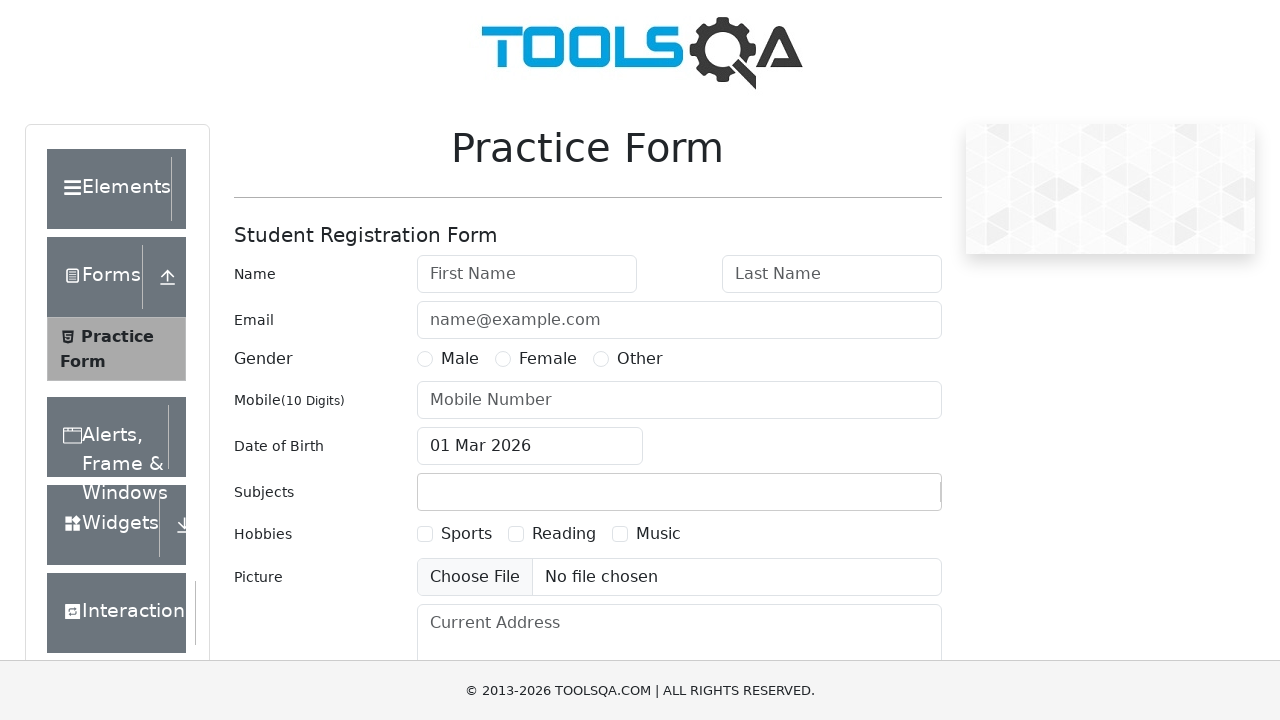

Scrolled down the page to make upload button visible
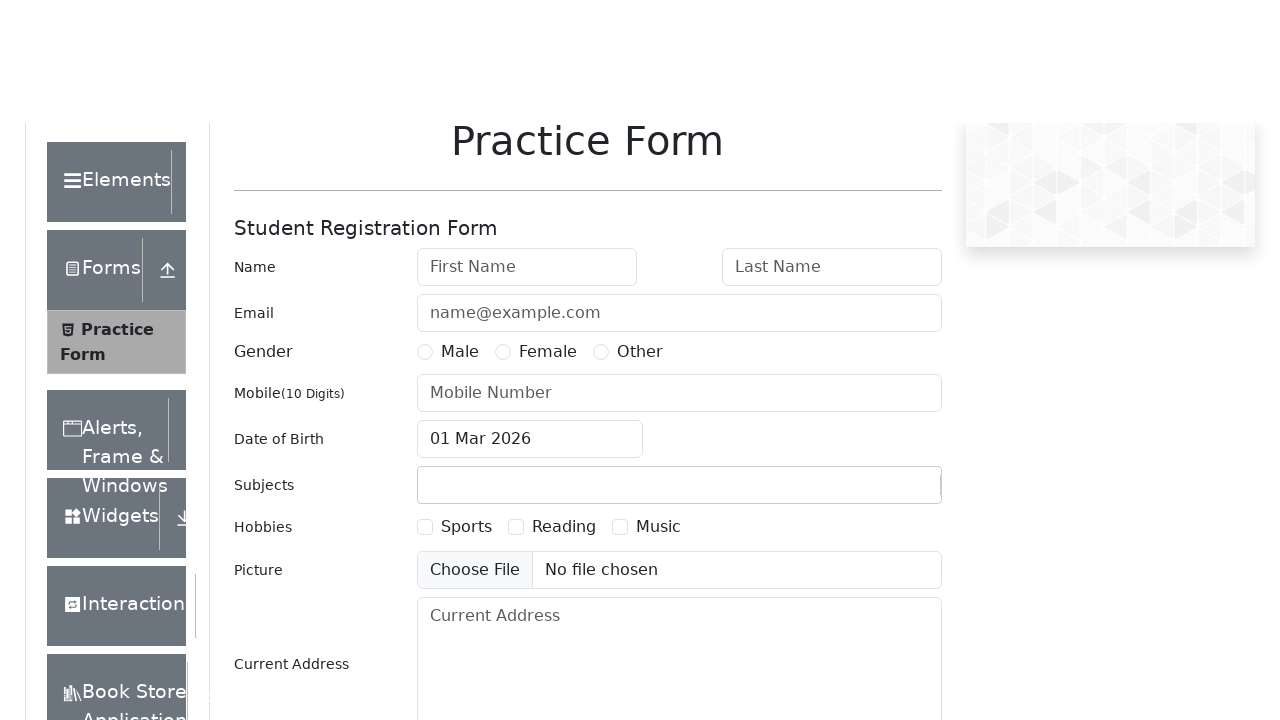

Created temporary test file for upload
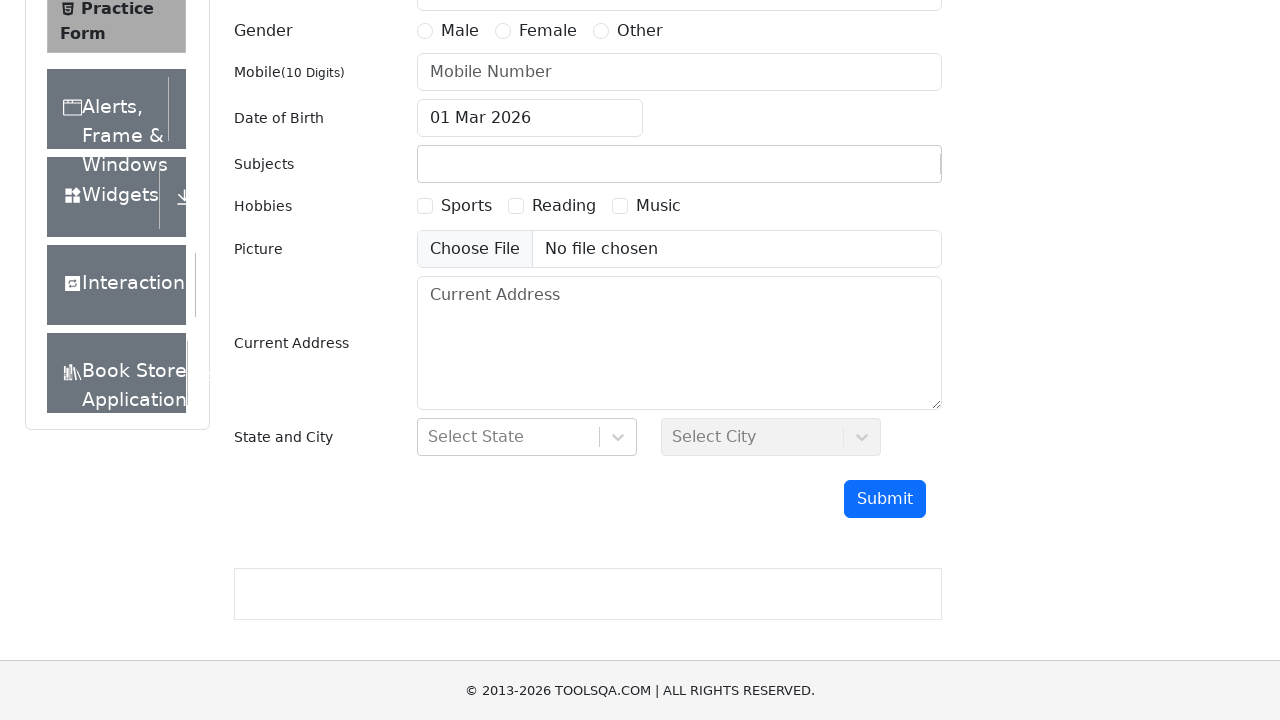

Uploaded file to #uploadPicture input field
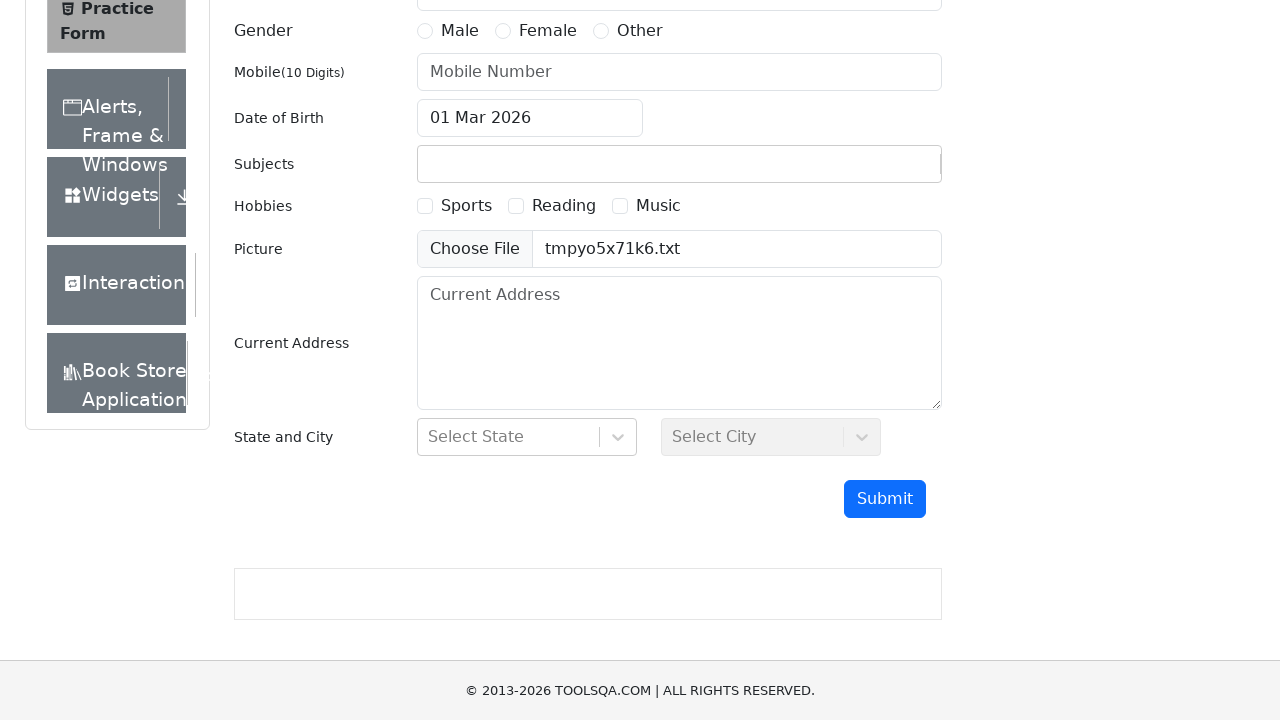

Cleaned up temporary test file
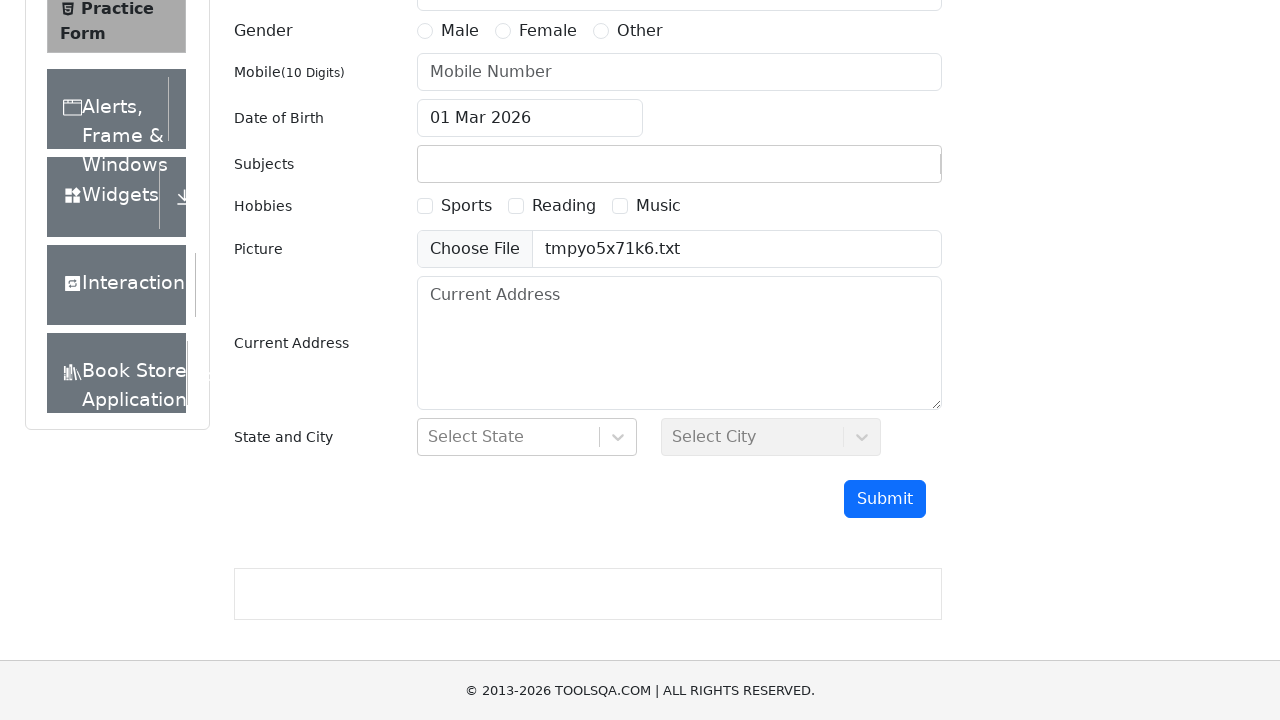

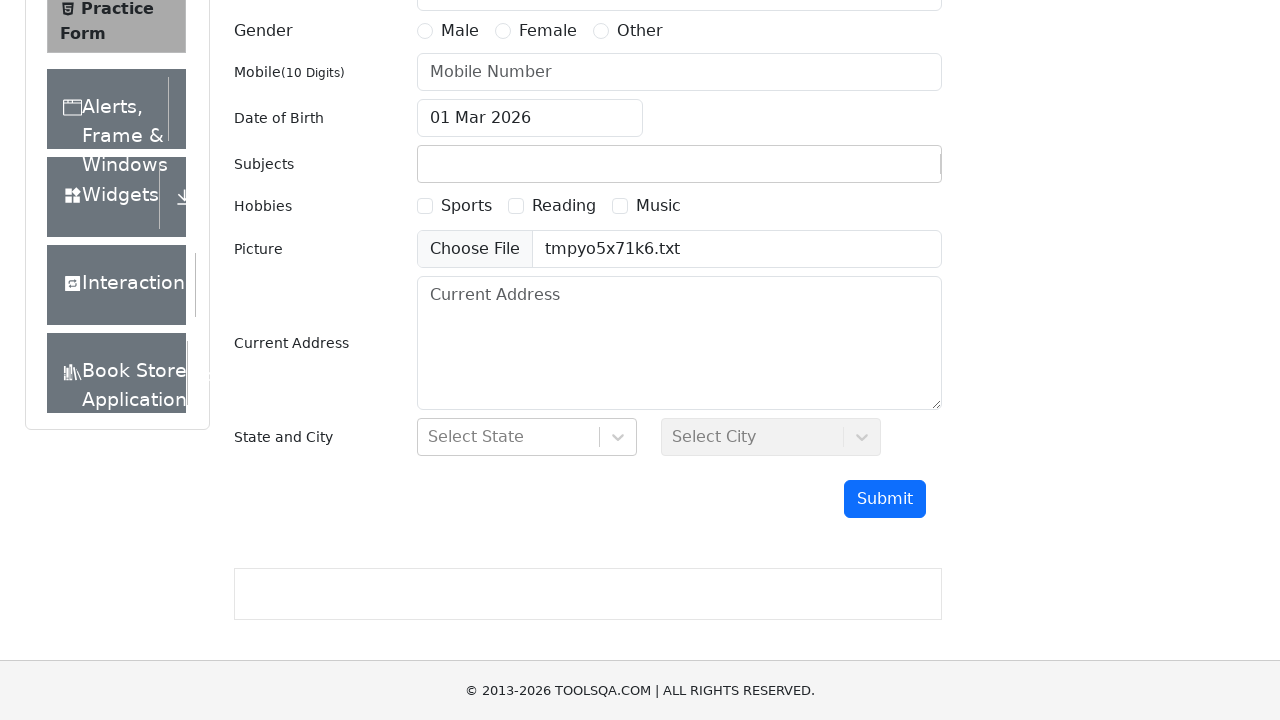